Navigates to multiple Molex product detail pages and verifies that the page content loads by checking for the presence of the h1 heading element.

Starting URL: https://www.molex.com/en-us/products/part-detail/428160212

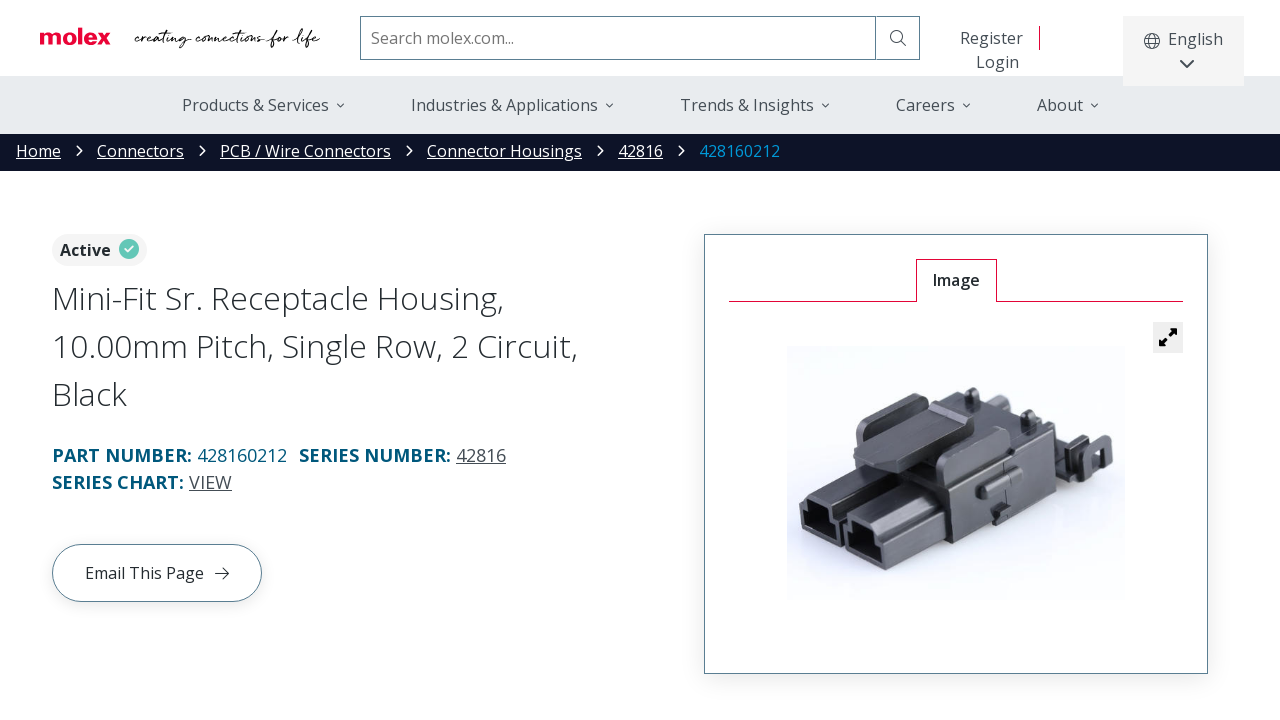

Waited for h1 heading to load on first Molex product page
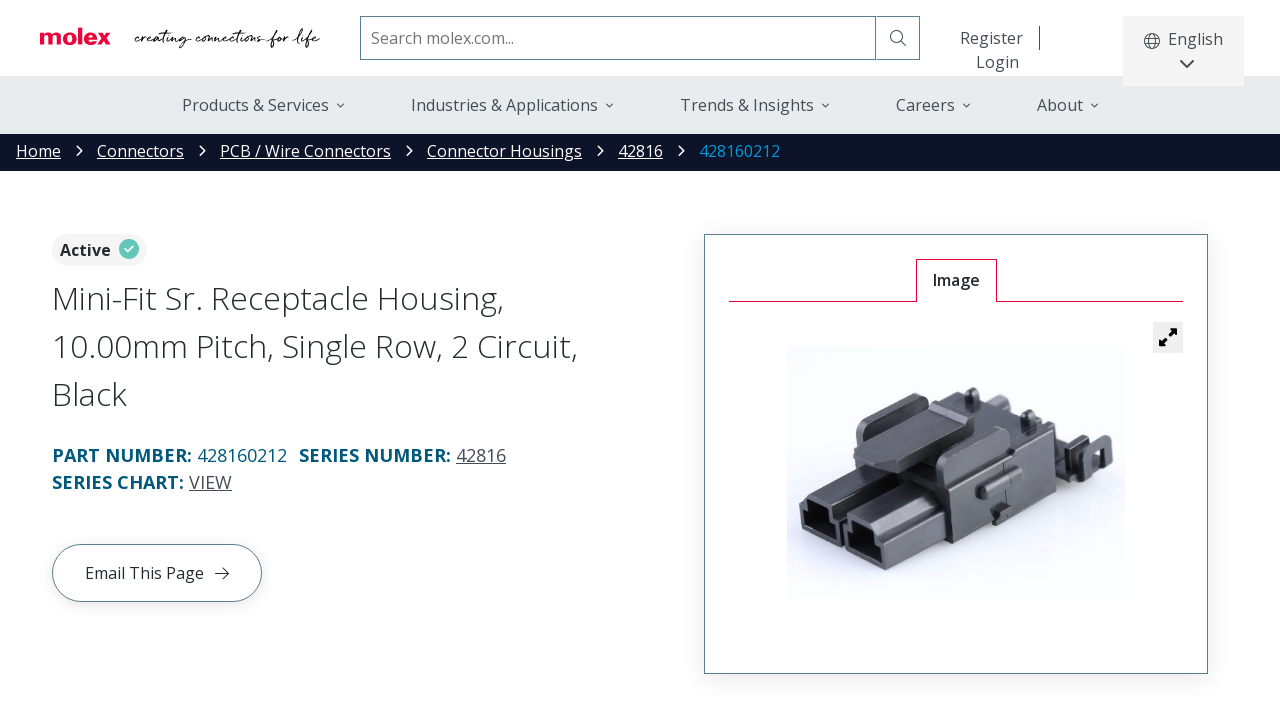

Navigated to second Molex product detail page (428160612)
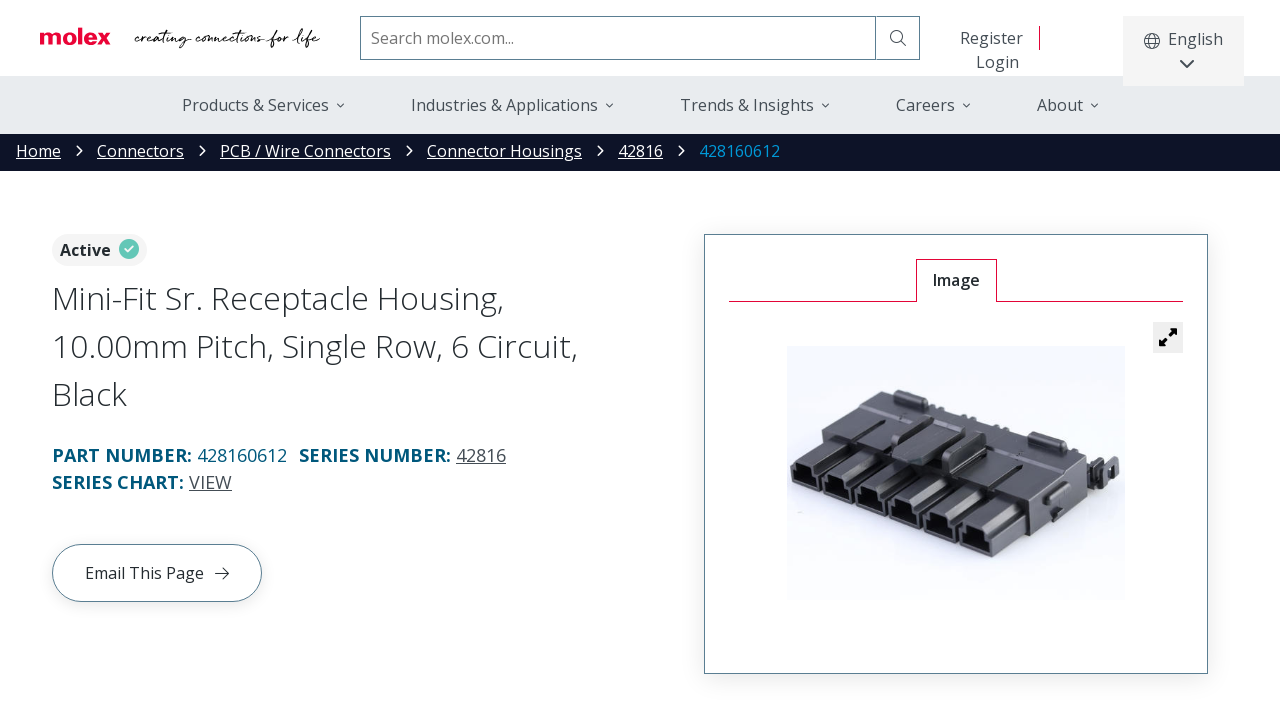

Waited for h1 heading to load on second product page
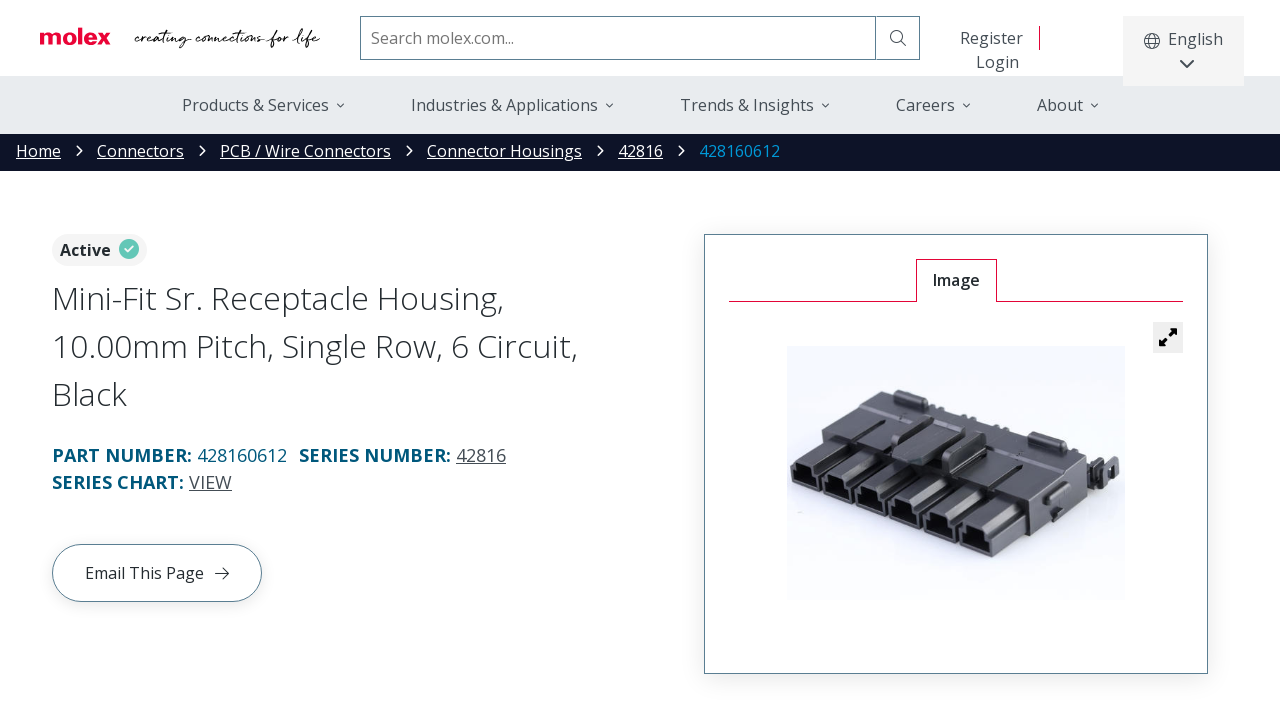

Navigated to third Molex product detail page (428180512)
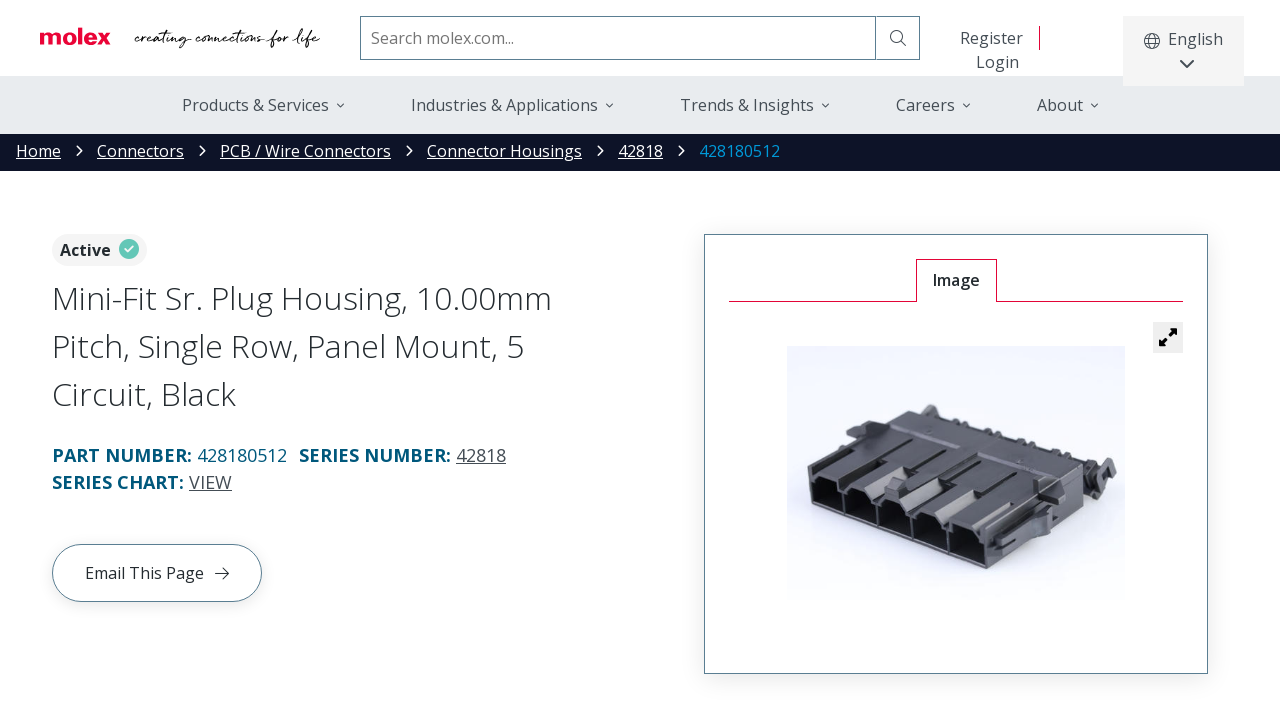

Waited for h1 heading to load on third product page
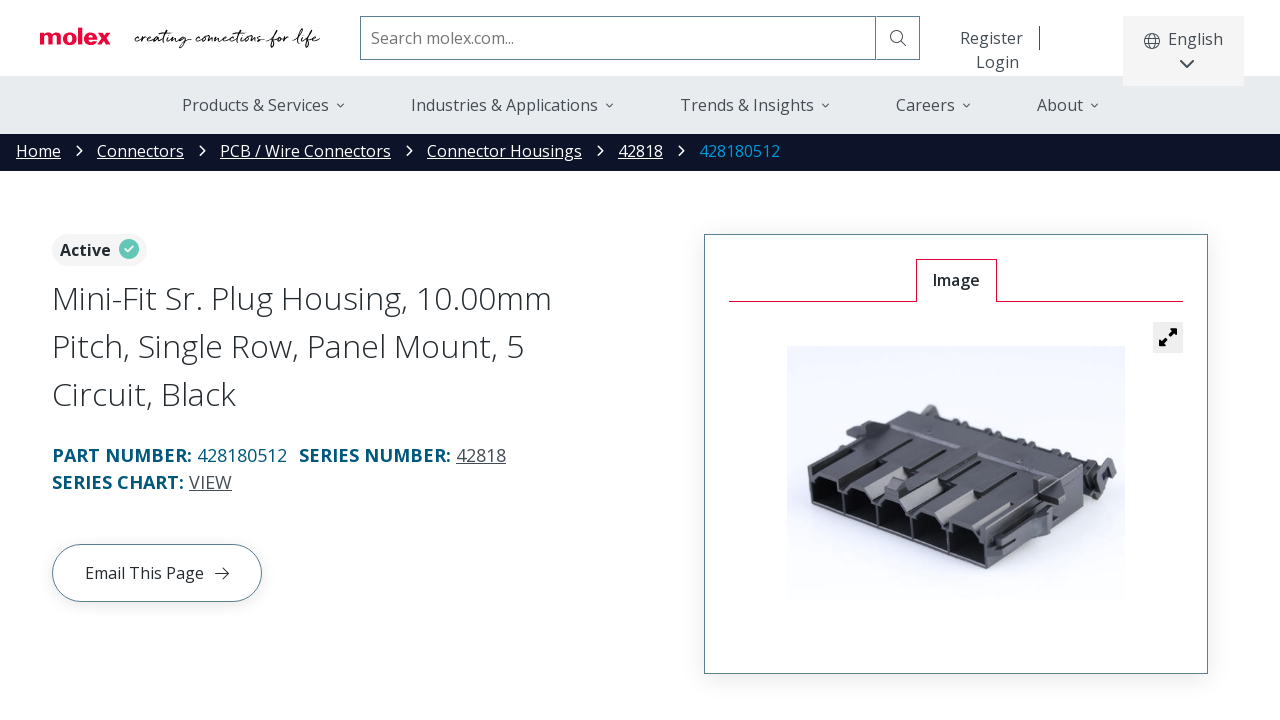

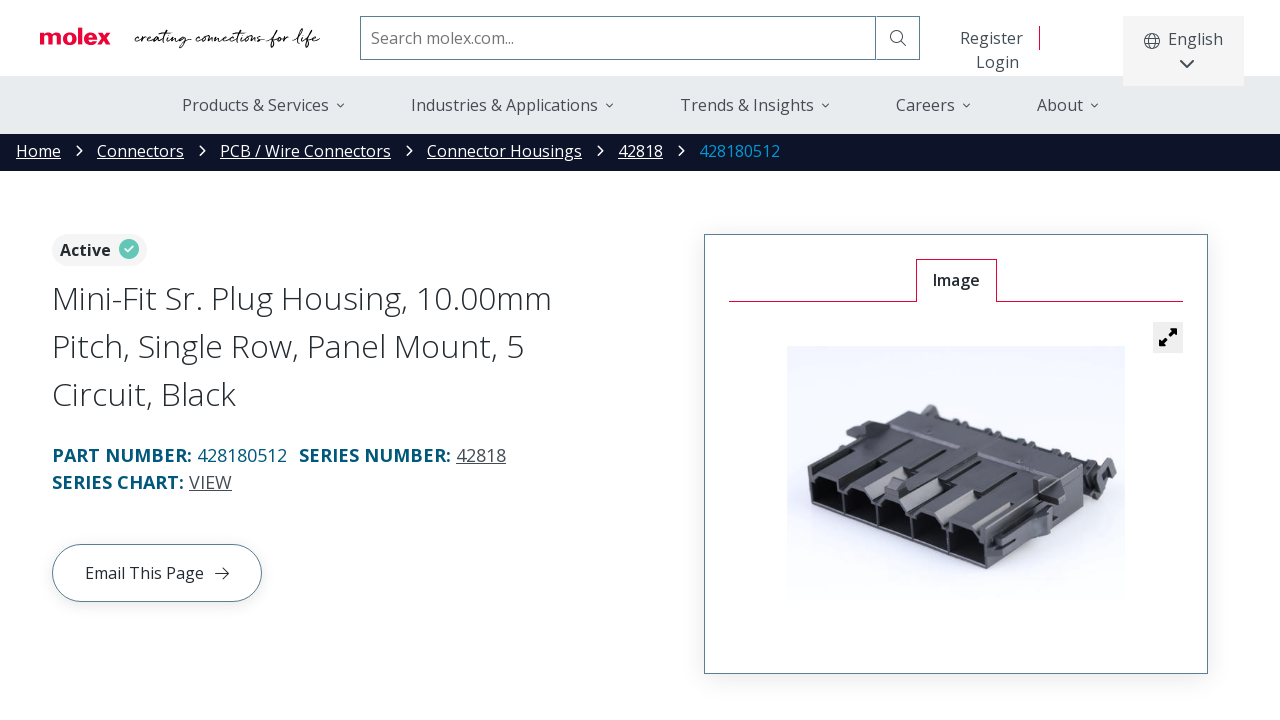